Tests adding 10 elements and then deleting all of them, verifying no Delete buttons remain after deletion

Starting URL: https://the-internet.herokuapp.com/add_remove_elements/

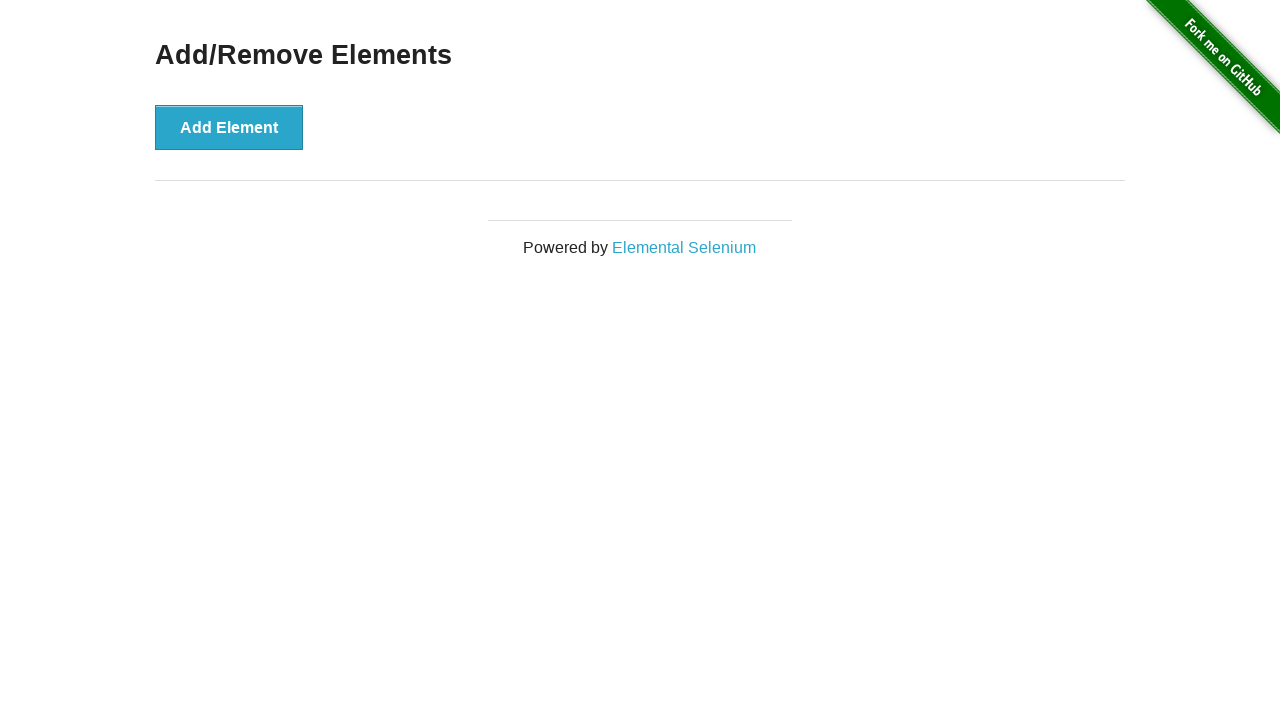

Clicked 'Add Element' button (iteration 1) at (229, 127) on button[onclick='addElement()']
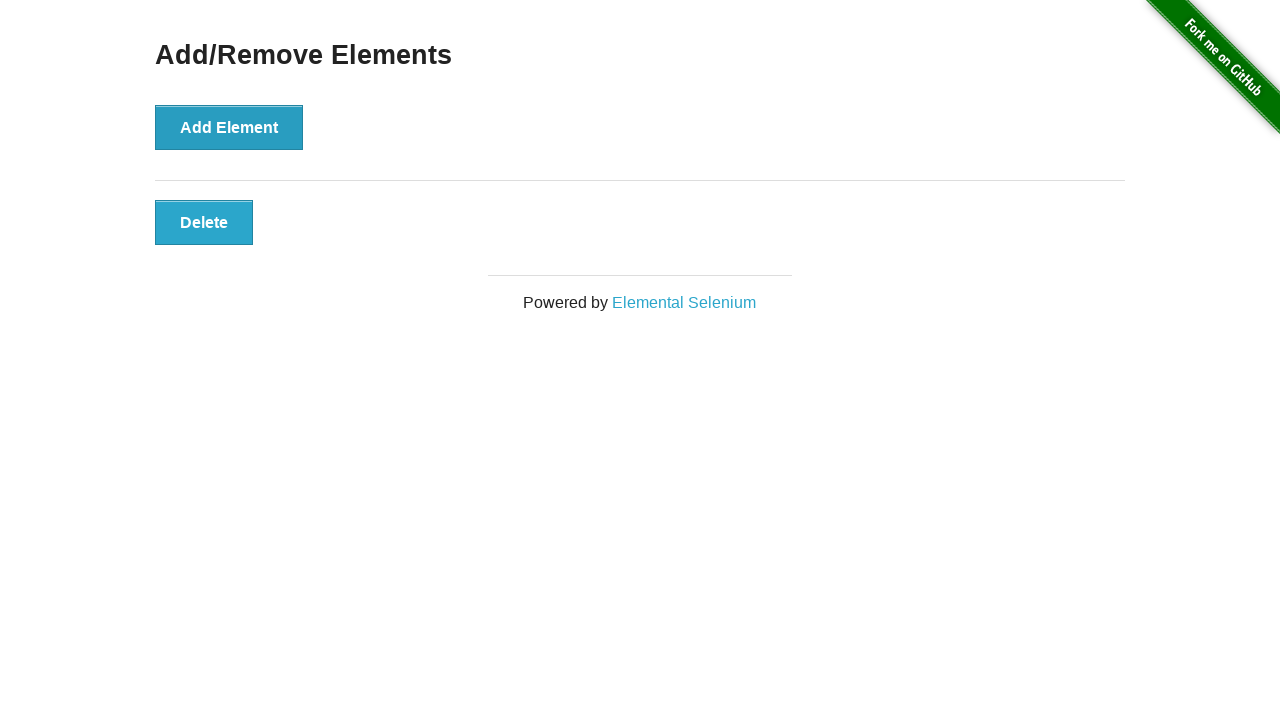

Clicked 'Add Element' button (iteration 2) at (229, 127) on button[onclick='addElement()']
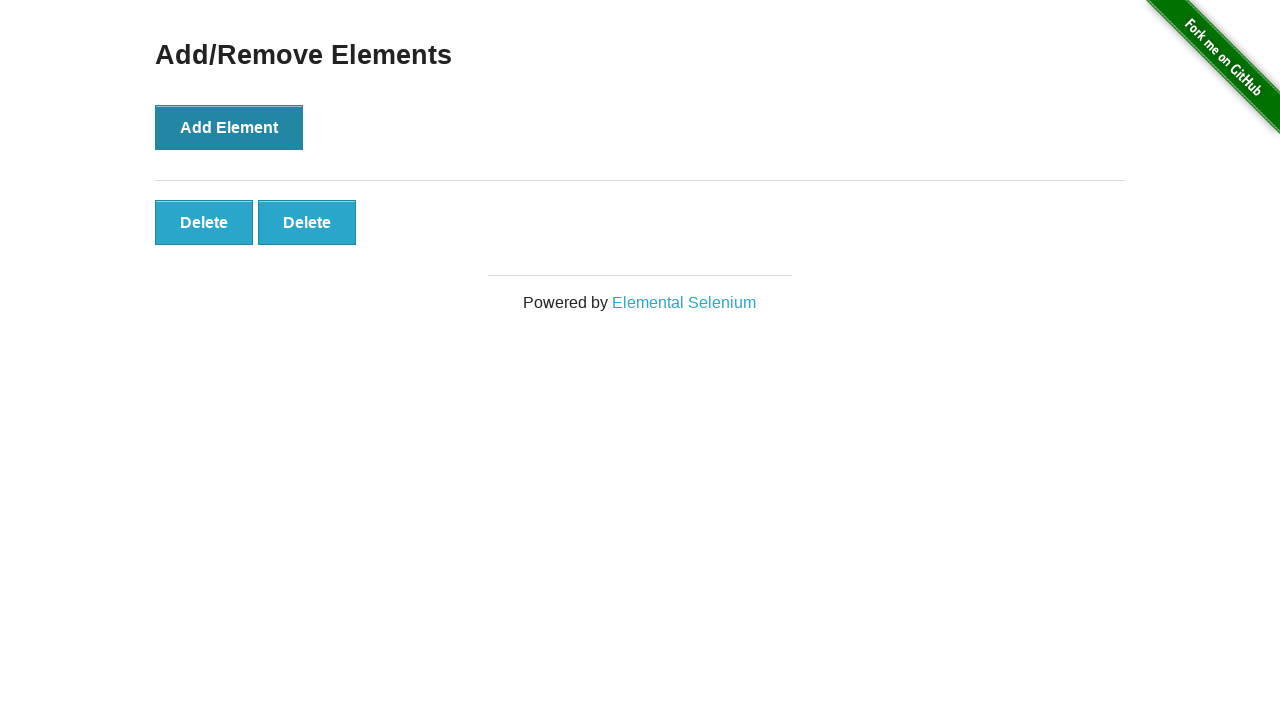

Clicked 'Add Element' button (iteration 3) at (229, 127) on button[onclick='addElement()']
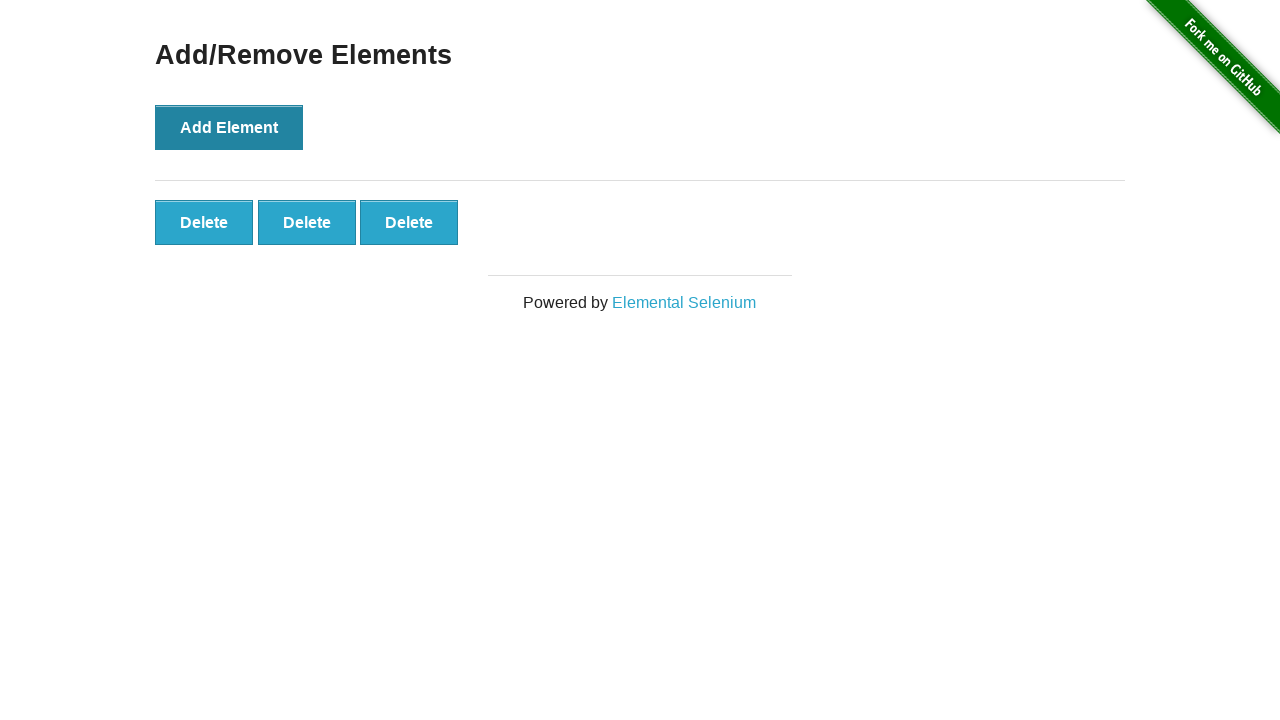

Clicked 'Add Element' button (iteration 4) at (229, 127) on button[onclick='addElement()']
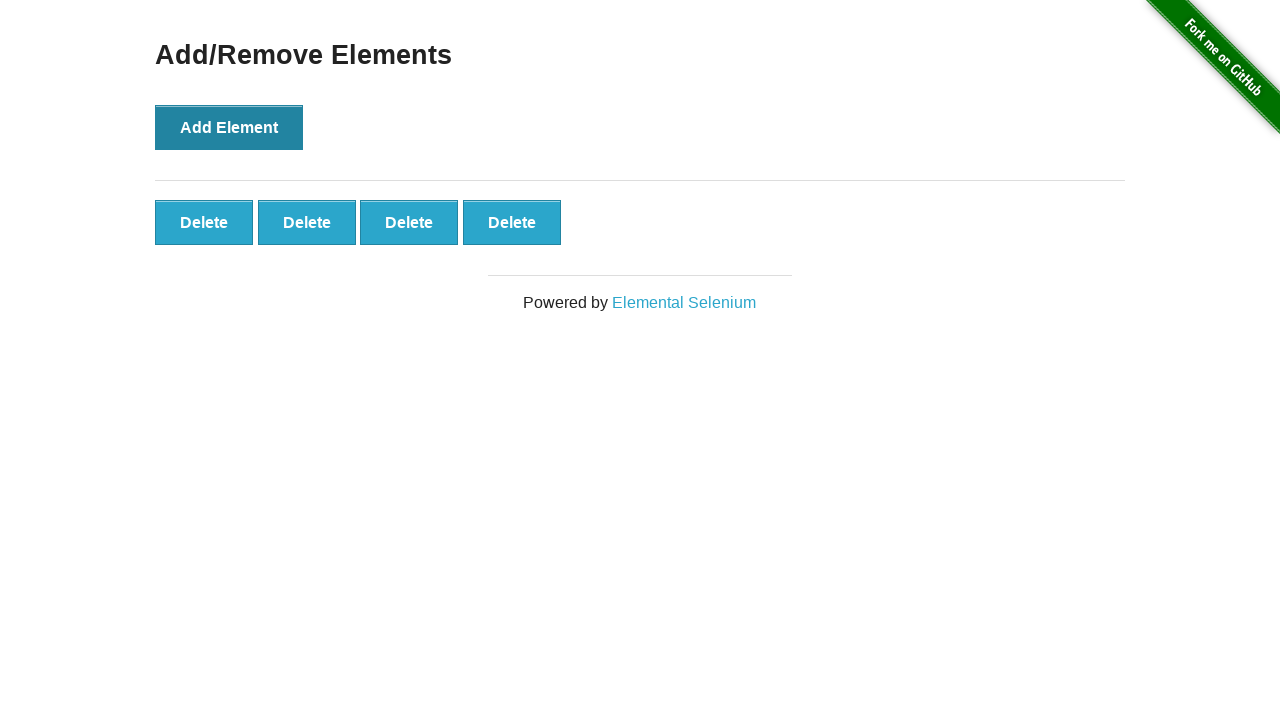

Clicked 'Add Element' button (iteration 5) at (229, 127) on button[onclick='addElement()']
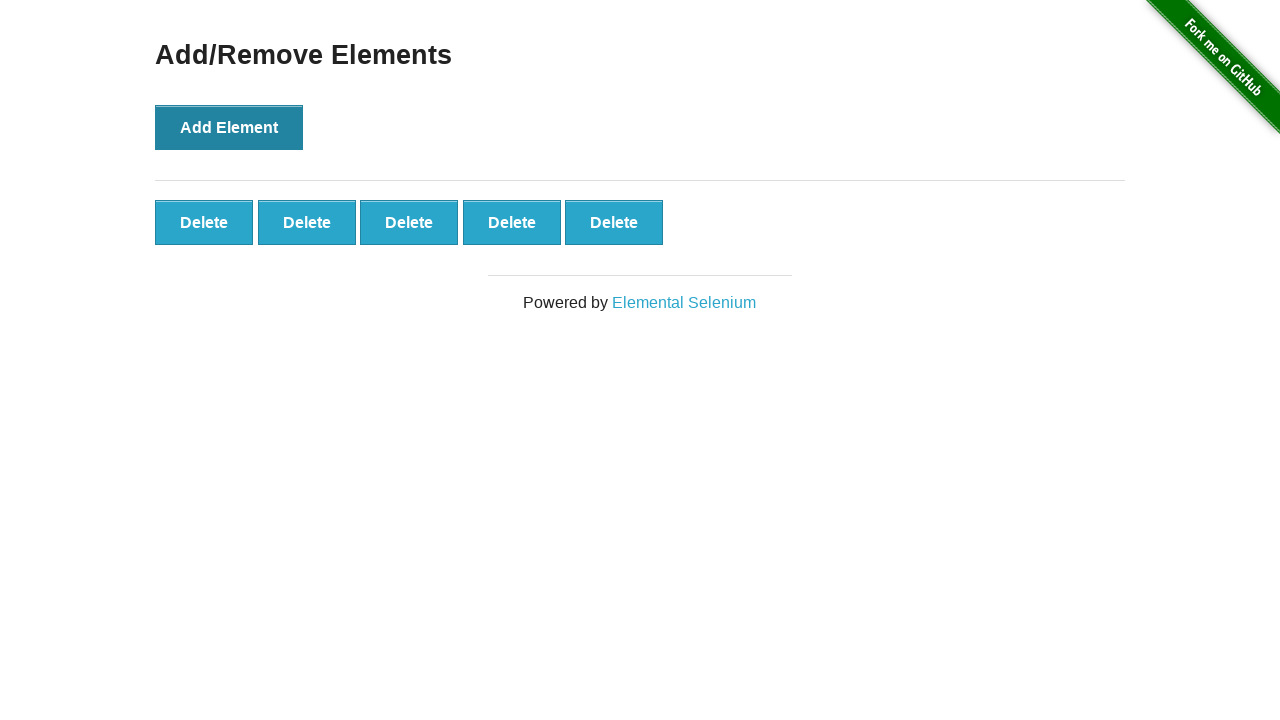

Clicked 'Add Element' button (iteration 6) at (229, 127) on button[onclick='addElement()']
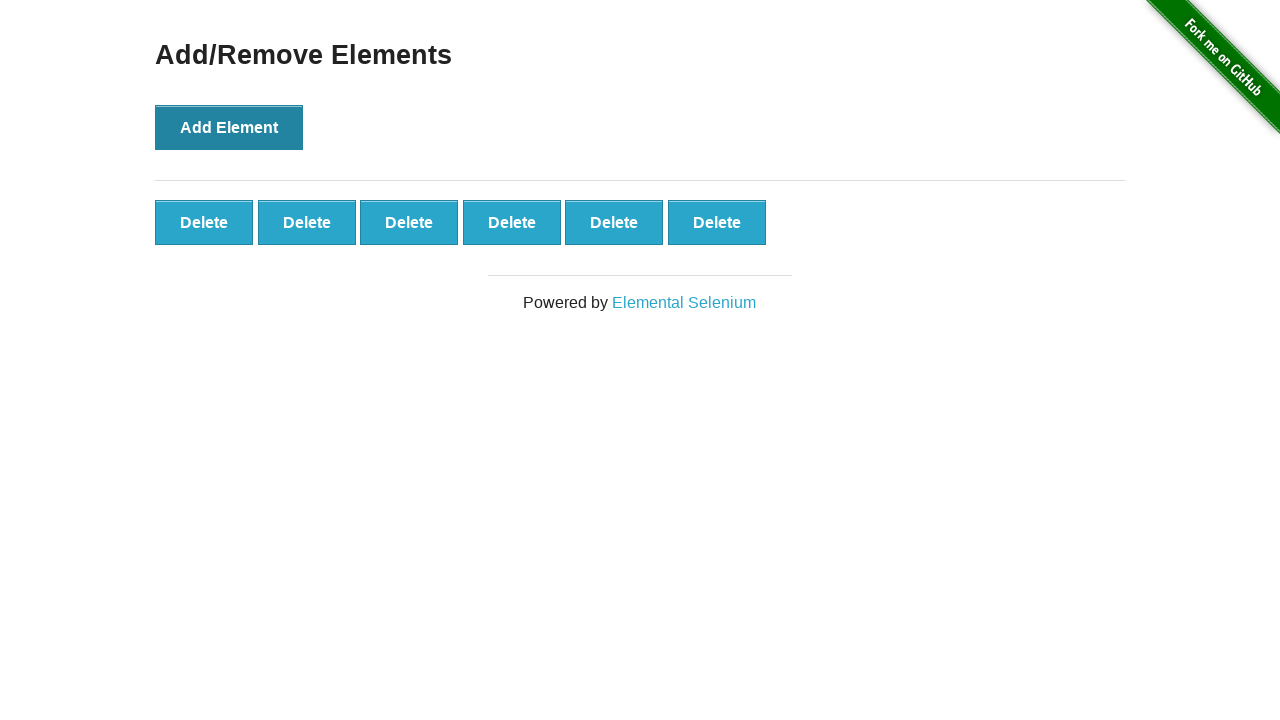

Clicked 'Add Element' button (iteration 7) at (229, 127) on button[onclick='addElement()']
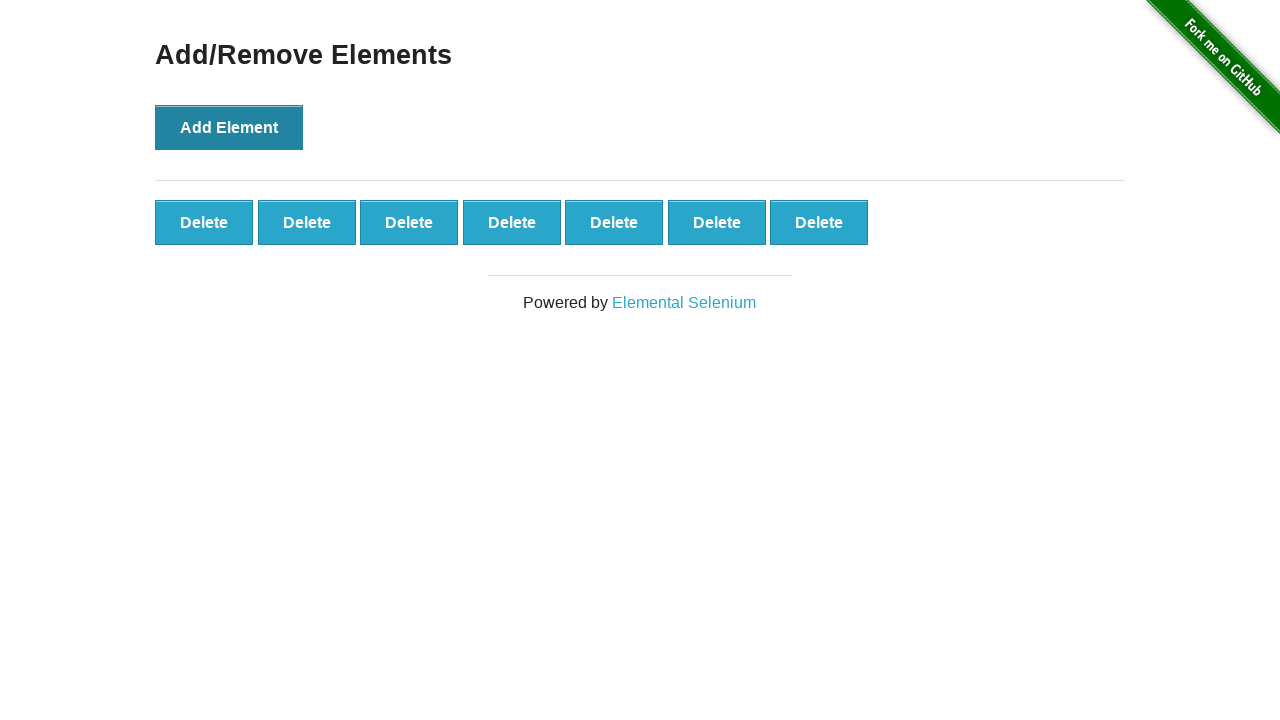

Clicked 'Add Element' button (iteration 8) at (229, 127) on button[onclick='addElement()']
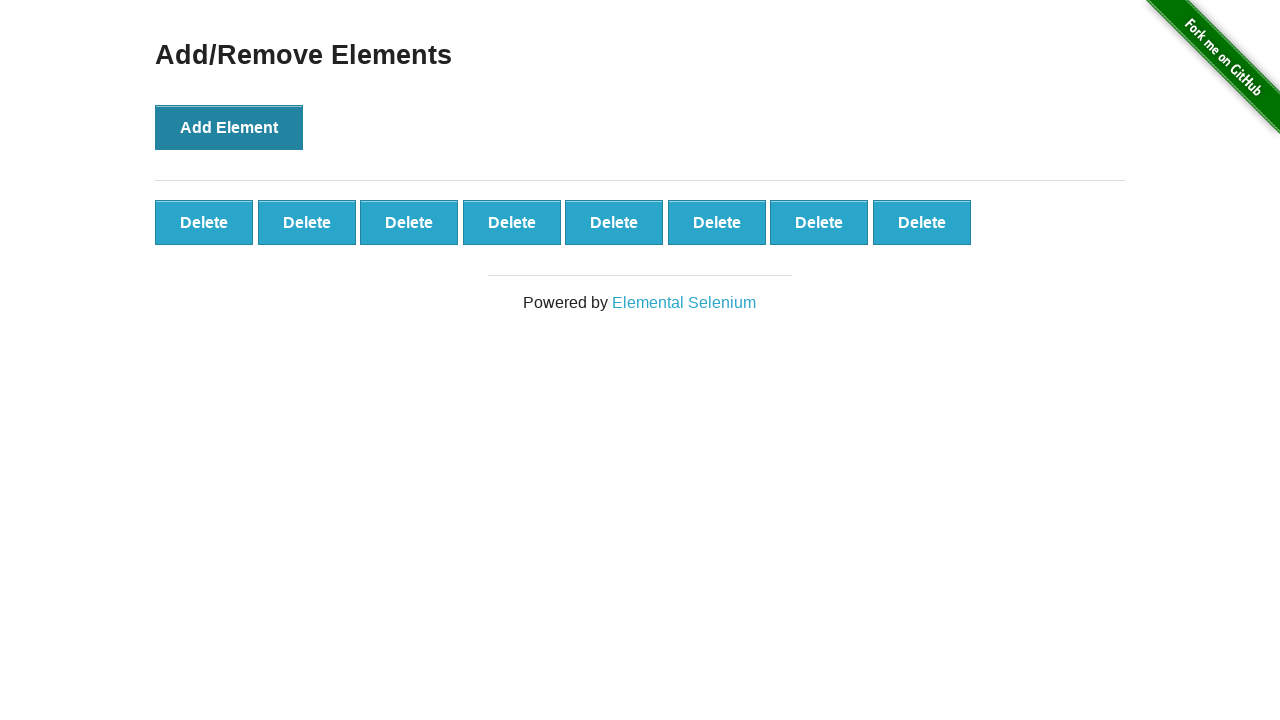

Clicked 'Add Element' button (iteration 9) at (229, 127) on button[onclick='addElement()']
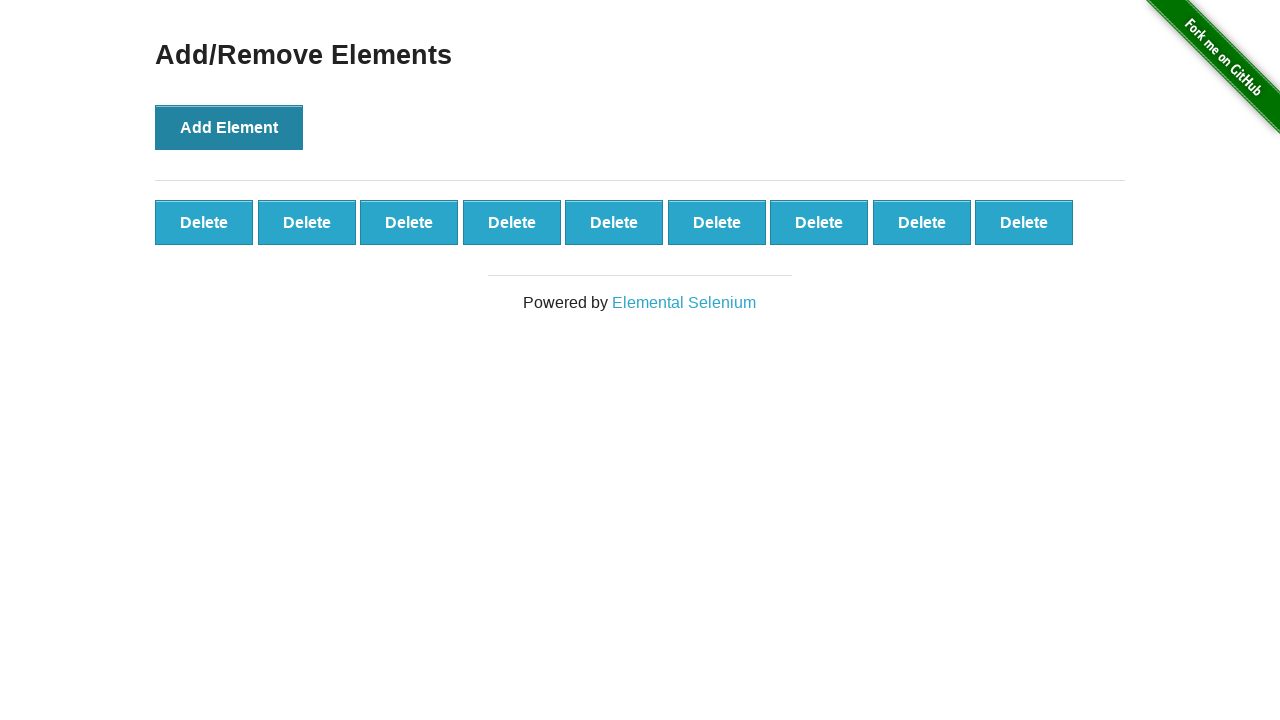

Clicked 'Add Element' button (iteration 10) at (229, 127) on button[onclick='addElement()']
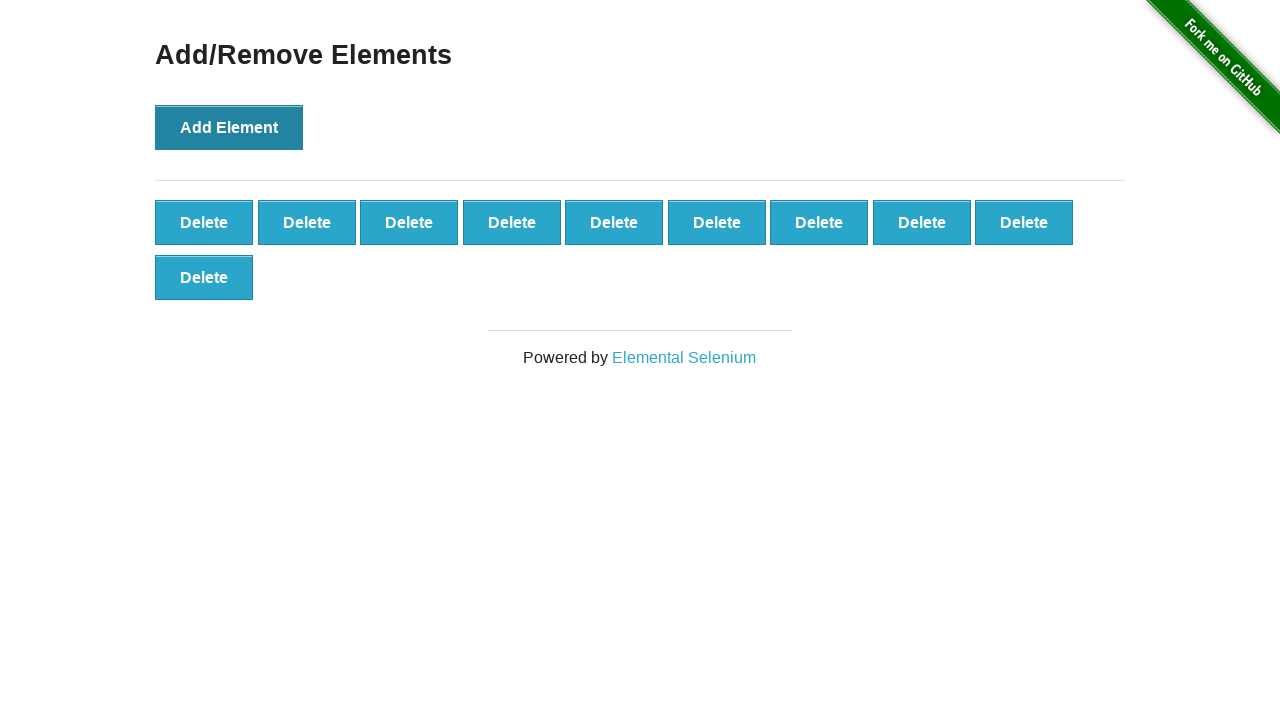

Verified 10 delete buttons exist
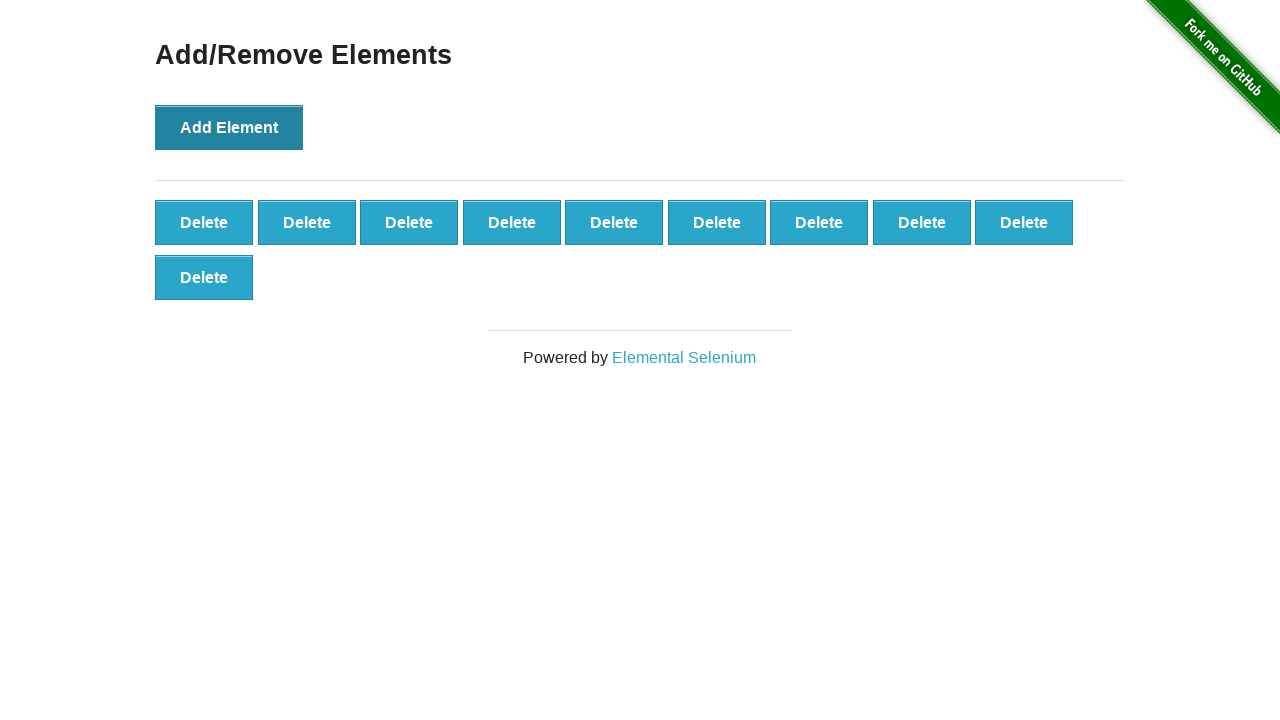

Clicked first delete button (iteration 1) at (204, 222) on button[onclick='deleteElement()'] >> nth=0
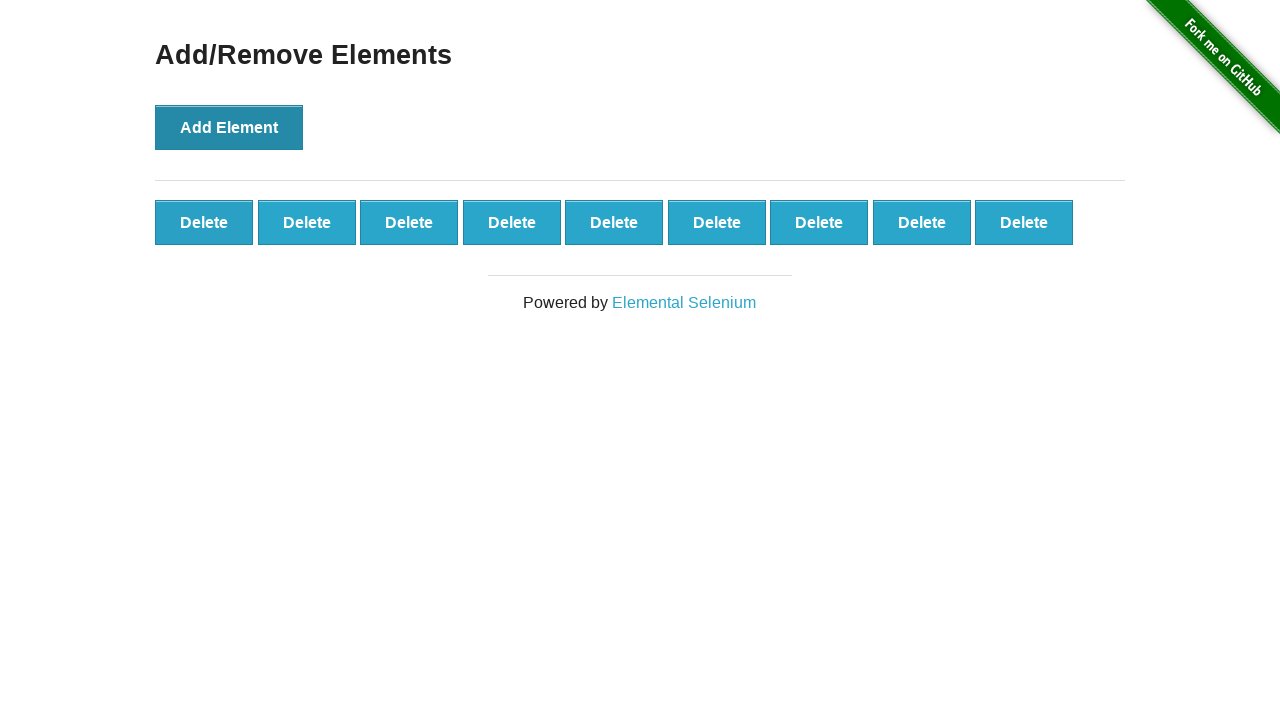

Clicked first delete button (iteration 2) at (204, 222) on button[onclick='deleteElement()'] >> nth=0
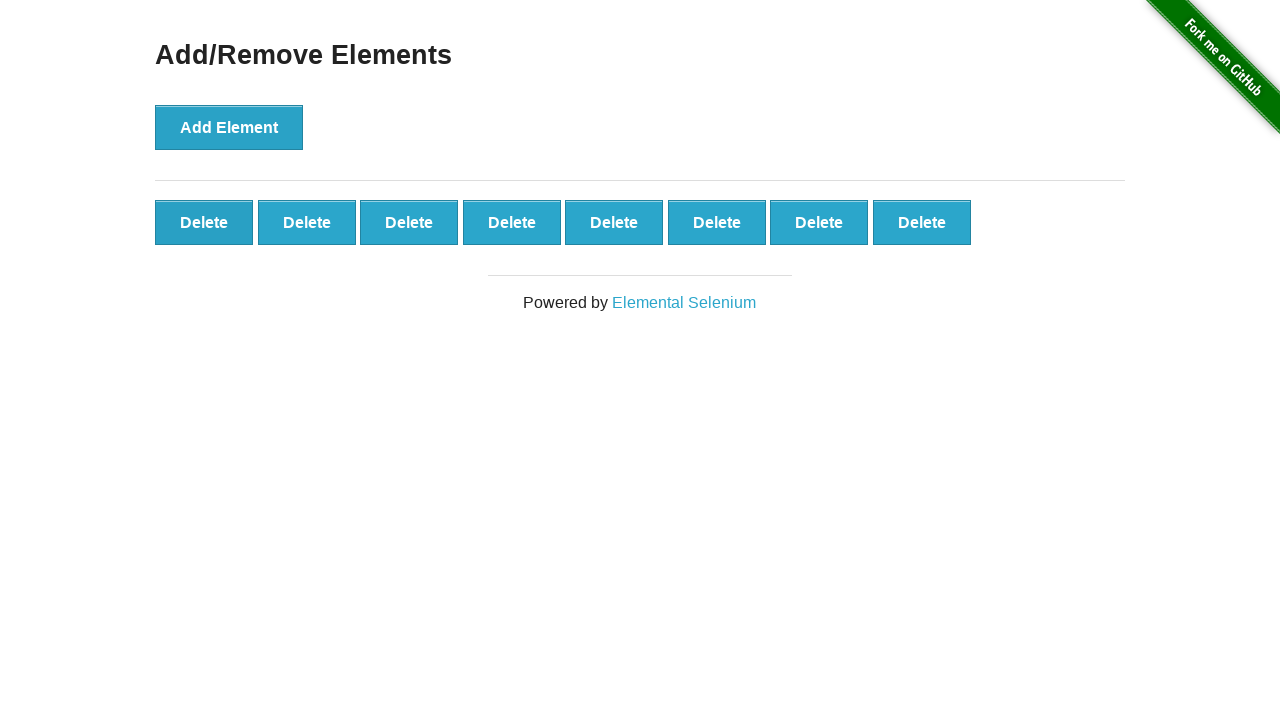

Clicked first delete button (iteration 3) at (204, 222) on button[onclick='deleteElement()'] >> nth=0
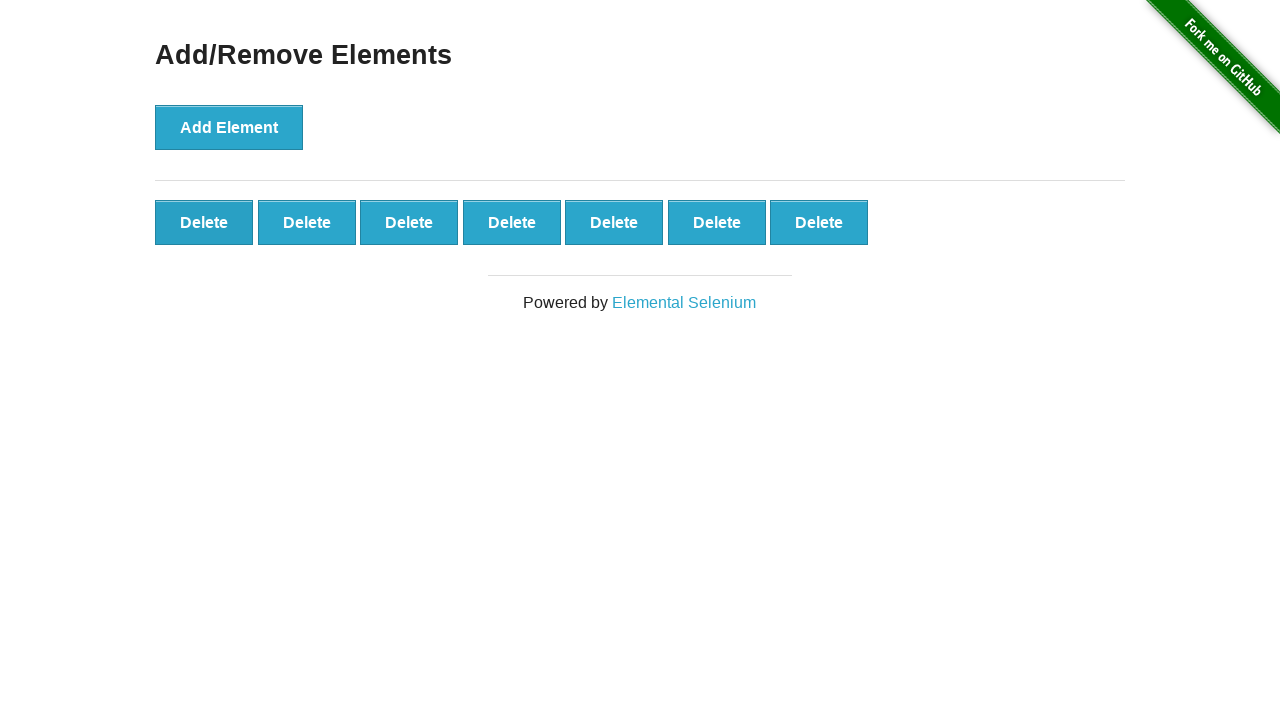

Clicked first delete button (iteration 4) at (204, 222) on button[onclick='deleteElement()'] >> nth=0
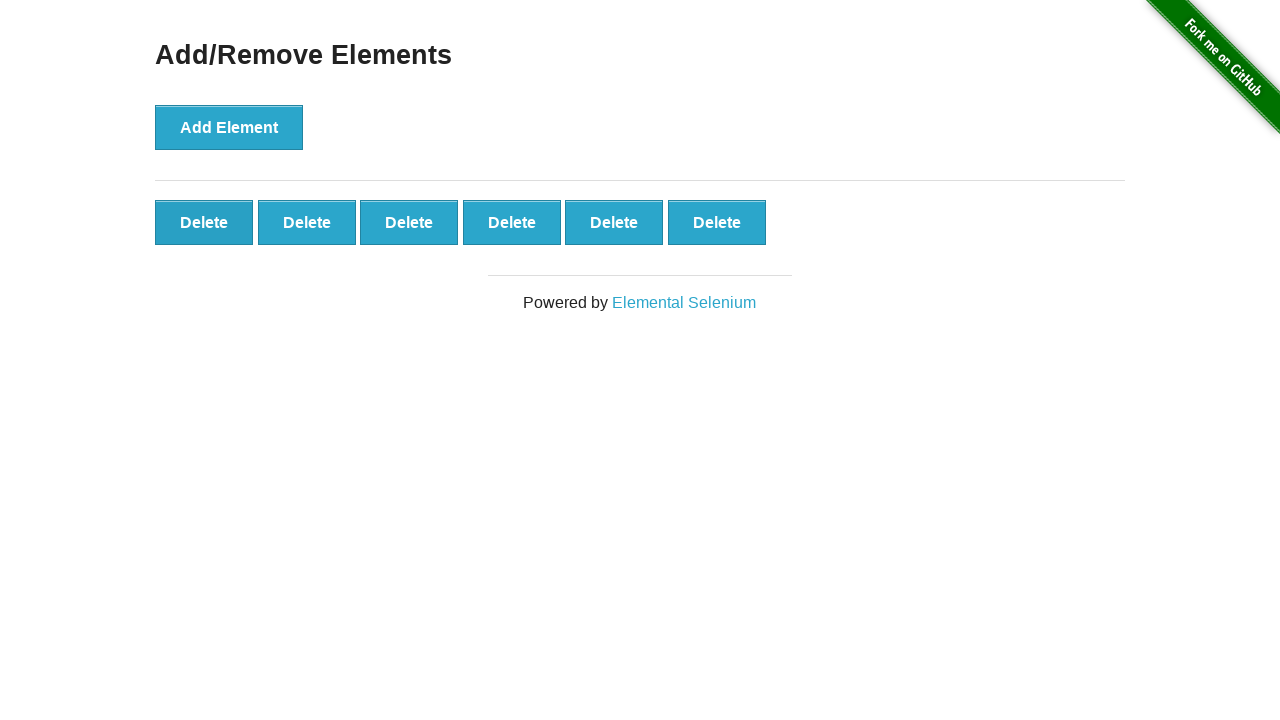

Clicked first delete button (iteration 5) at (204, 222) on button[onclick='deleteElement()'] >> nth=0
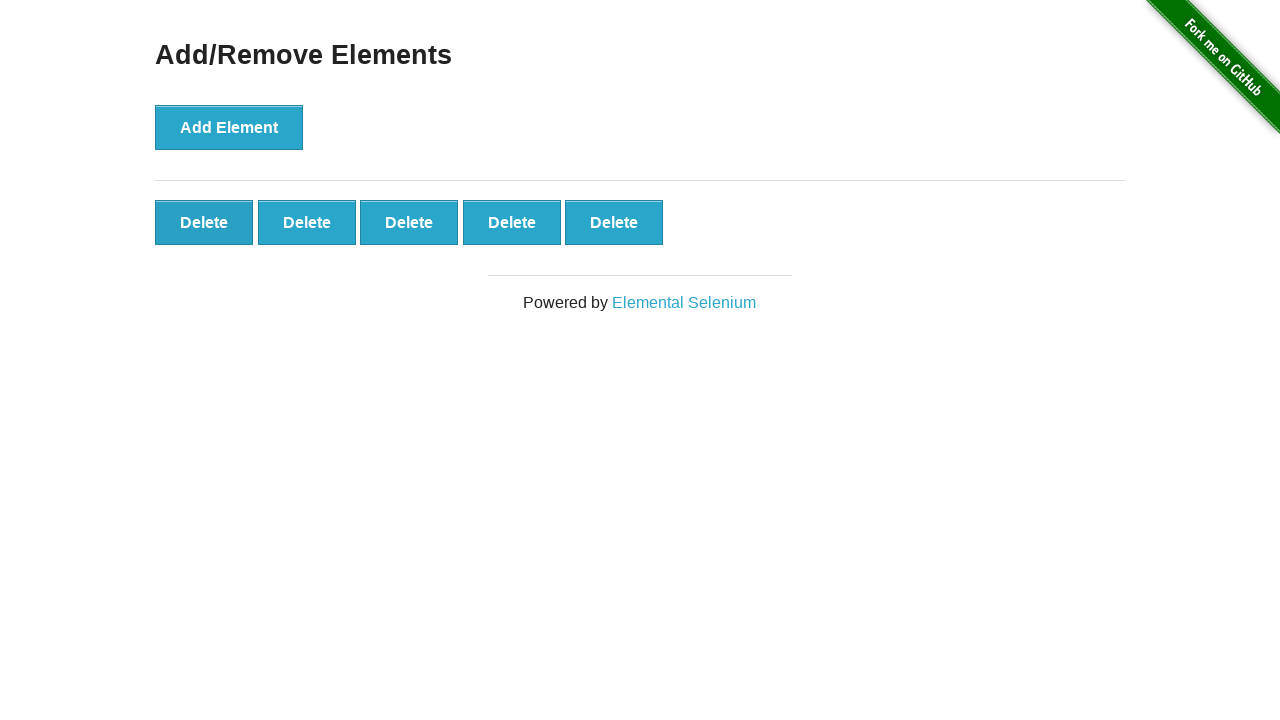

Clicked first delete button (iteration 6) at (204, 222) on button[onclick='deleteElement()'] >> nth=0
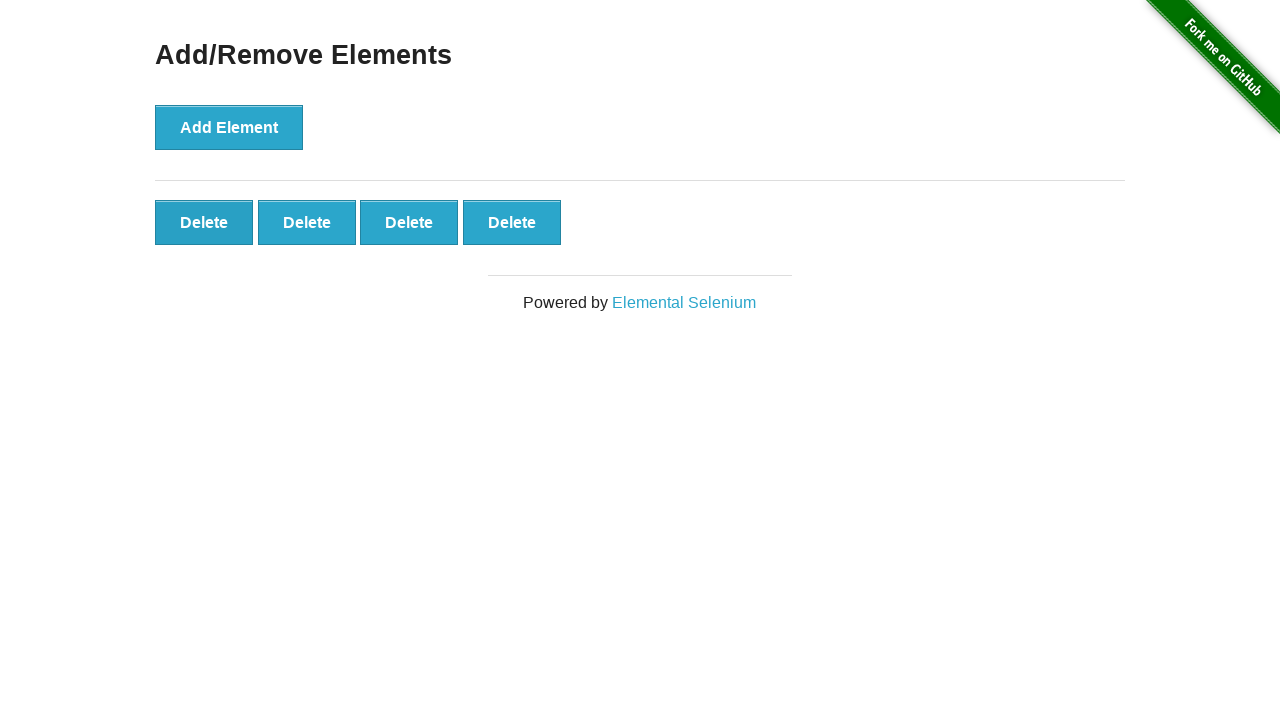

Clicked first delete button (iteration 7) at (204, 222) on button[onclick='deleteElement()'] >> nth=0
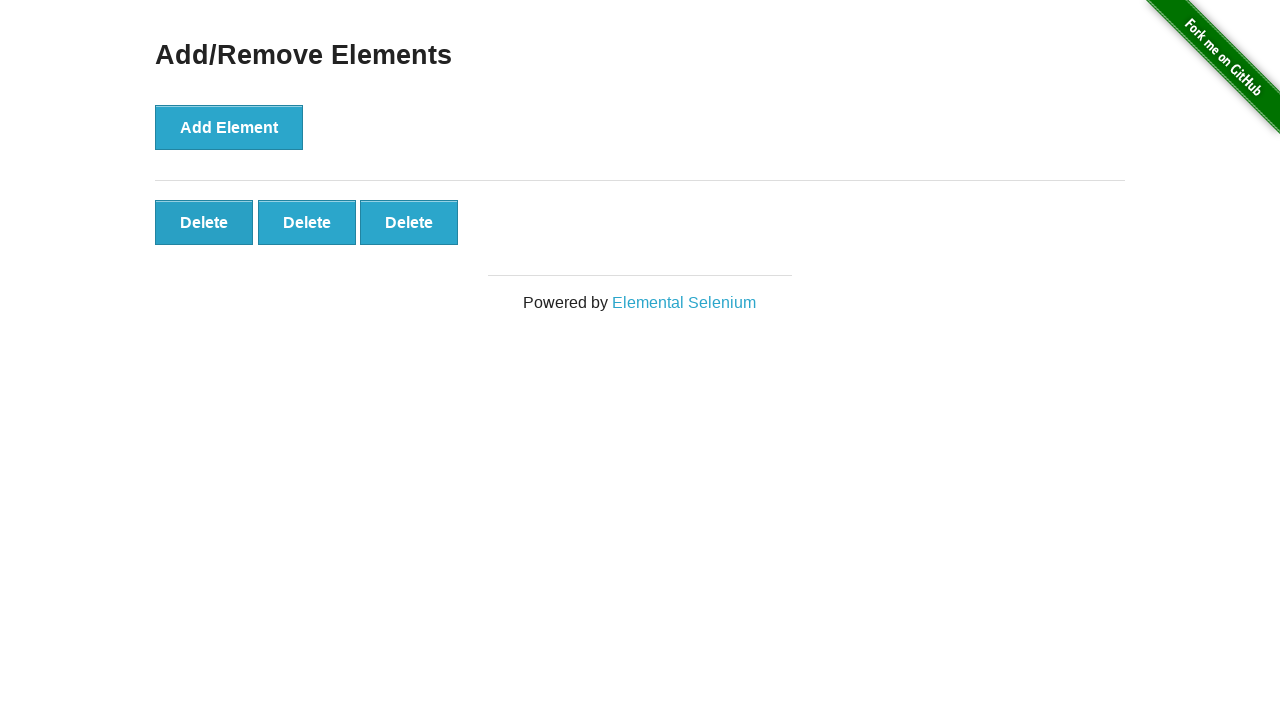

Clicked first delete button (iteration 8) at (204, 222) on button[onclick='deleteElement()'] >> nth=0
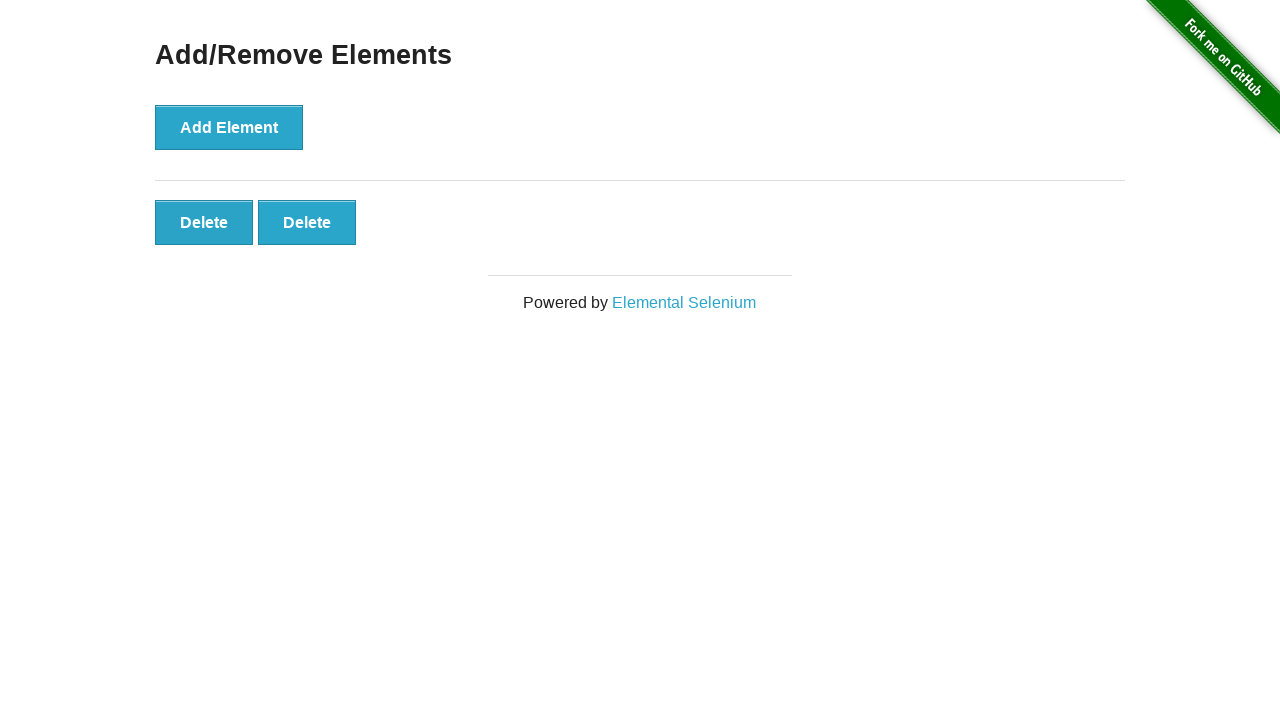

Clicked first delete button (iteration 9) at (204, 222) on button[onclick='deleteElement()'] >> nth=0
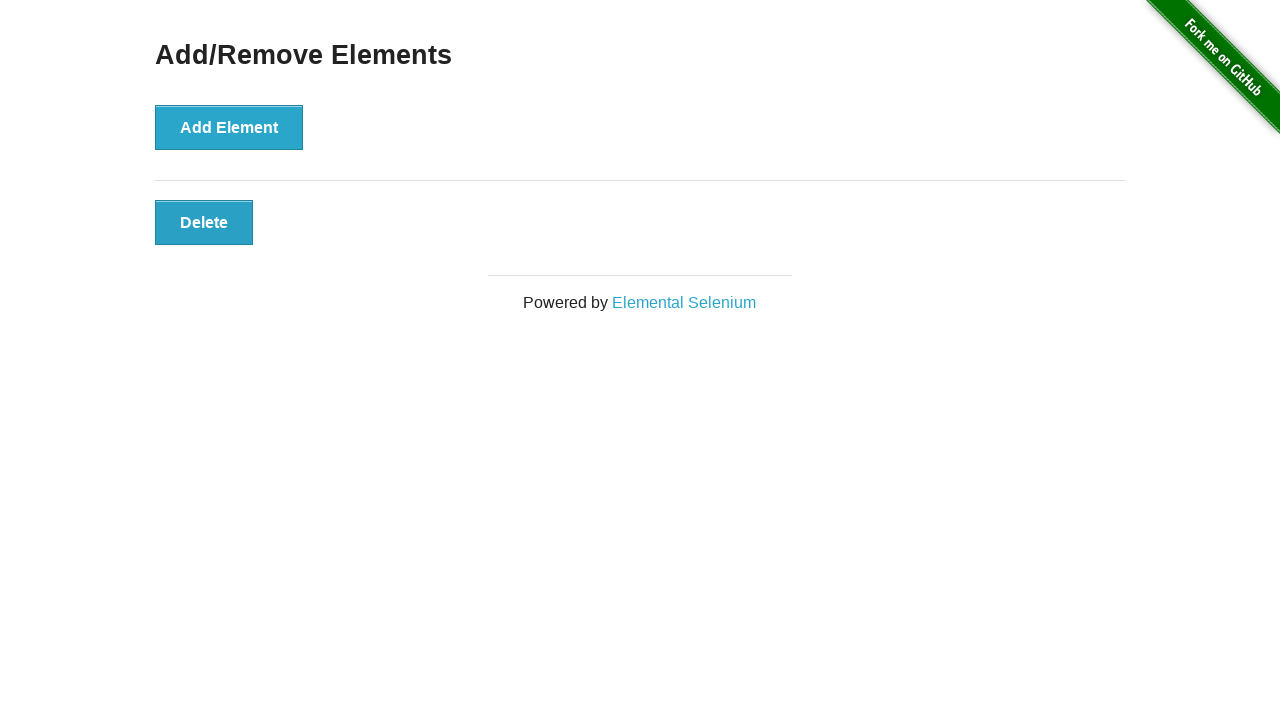

Clicked first delete button (iteration 10) at (204, 222) on button[onclick='deleteElement()'] >> nth=0
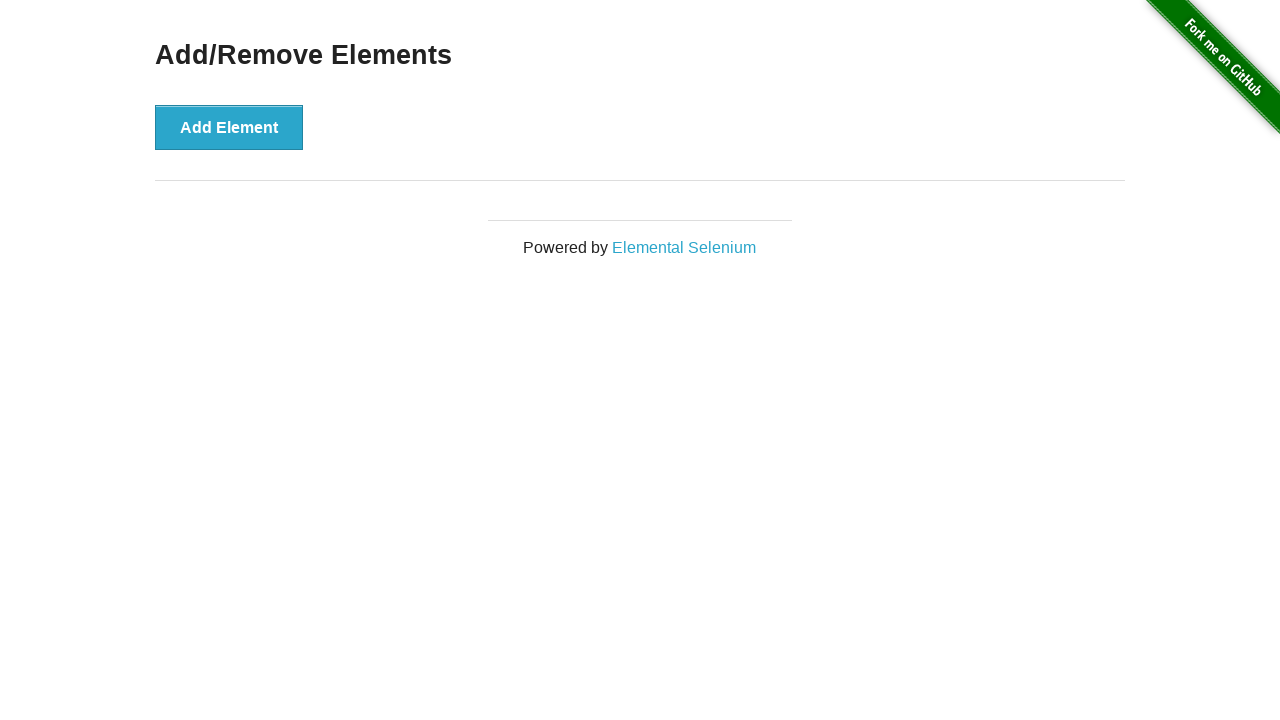

Verified all delete buttons have been removed
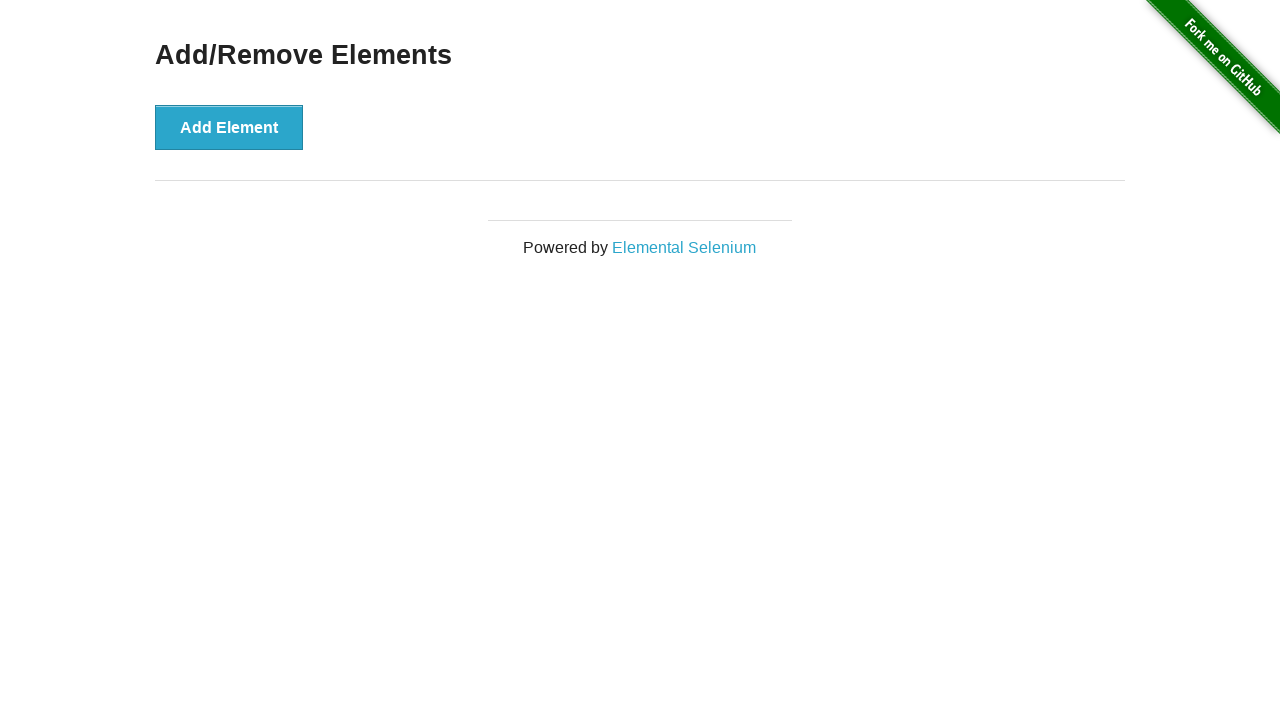

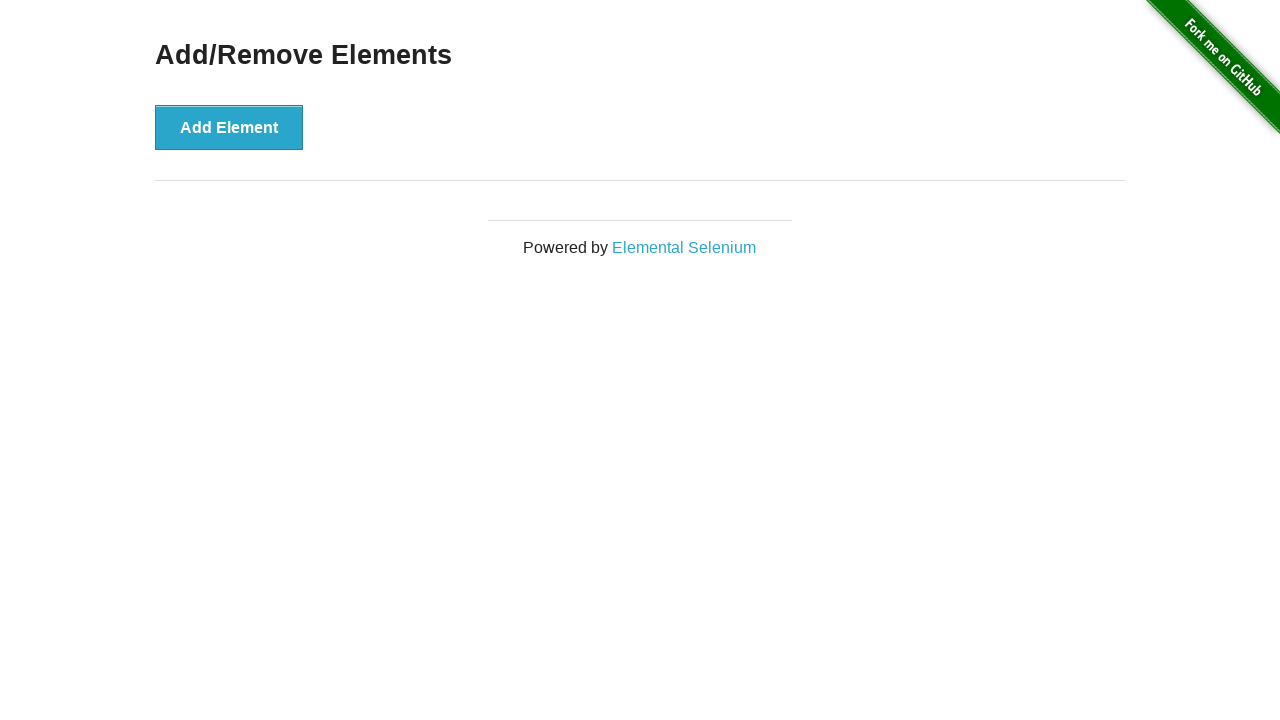